Searches for a specific item ("Rice") in a paginated table by navigating through pages and retrieves its price from the adjacent column

Starting URL: https://rahulshettyacademy.com/seleniumPractise/#/offers

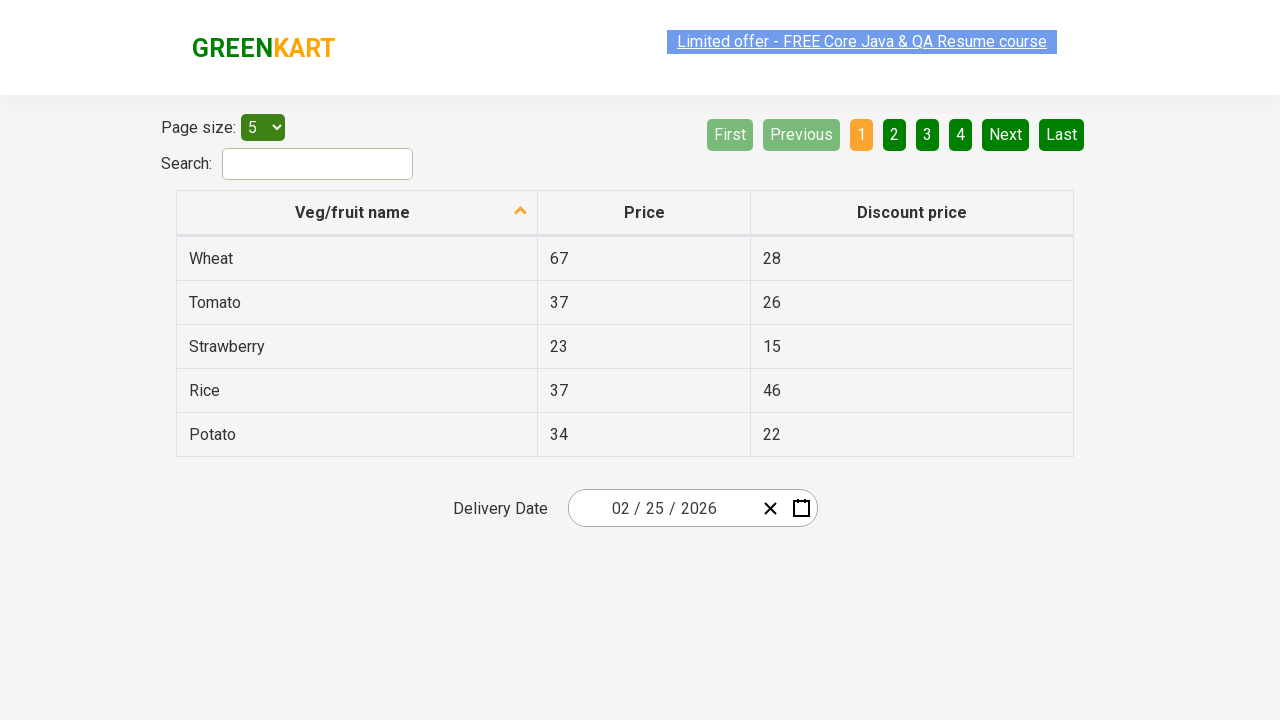

Clicked on sortable column header to ensure consistent ordering at (357, 213) on xpath=//th[@aria-sort='descending']
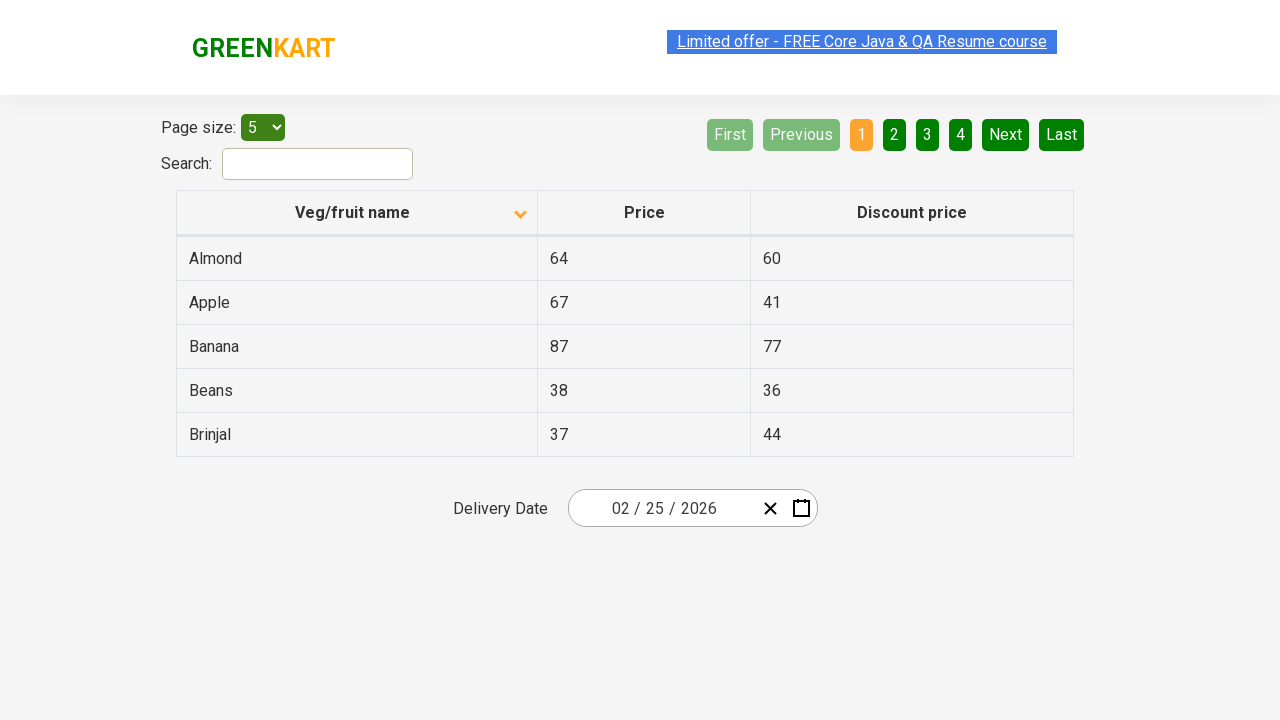

Retrieved all rows from current table page
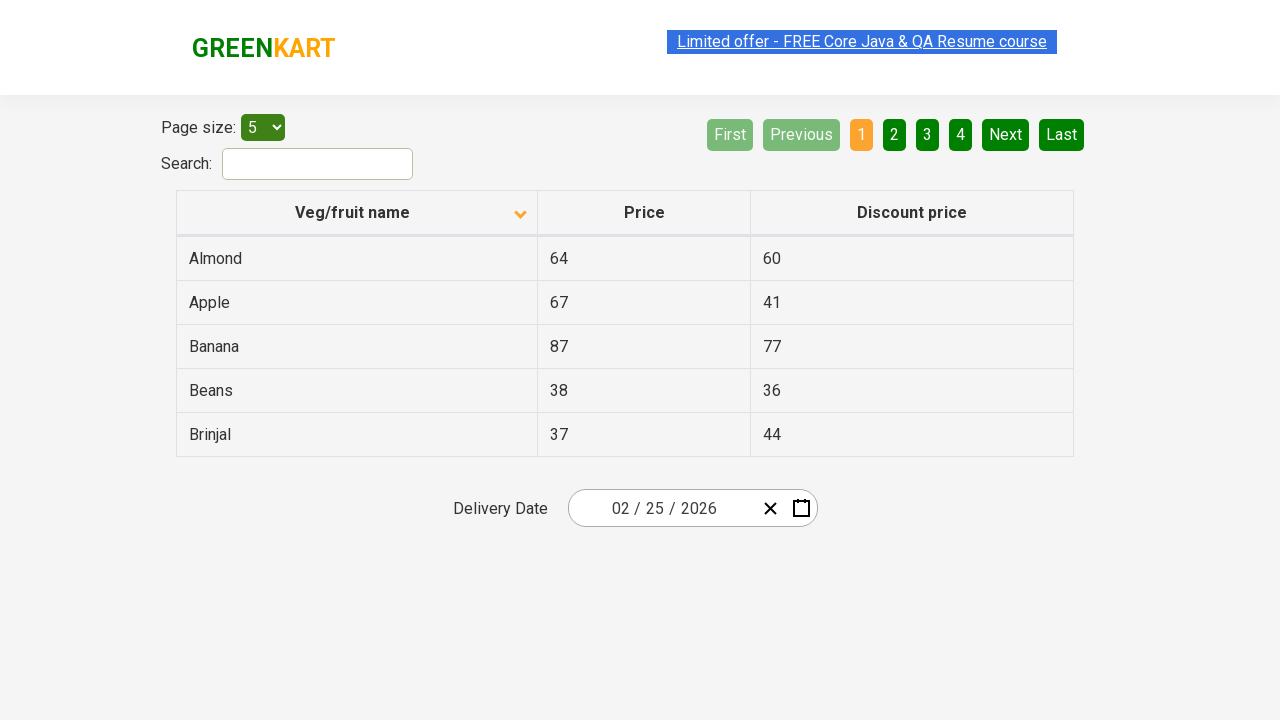

Clicked Next button to navigate to next page at (1006, 134) on xpath=//a[@aria-label='Next']
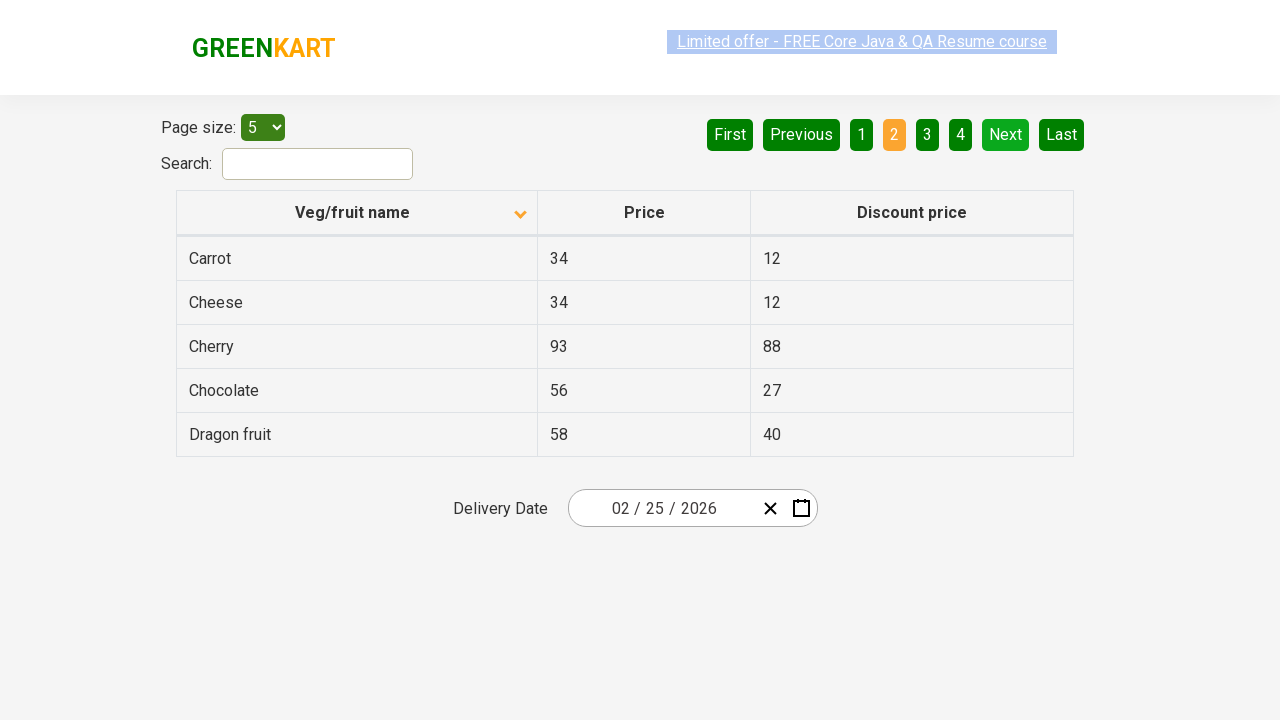

Waited for table to update after pagination
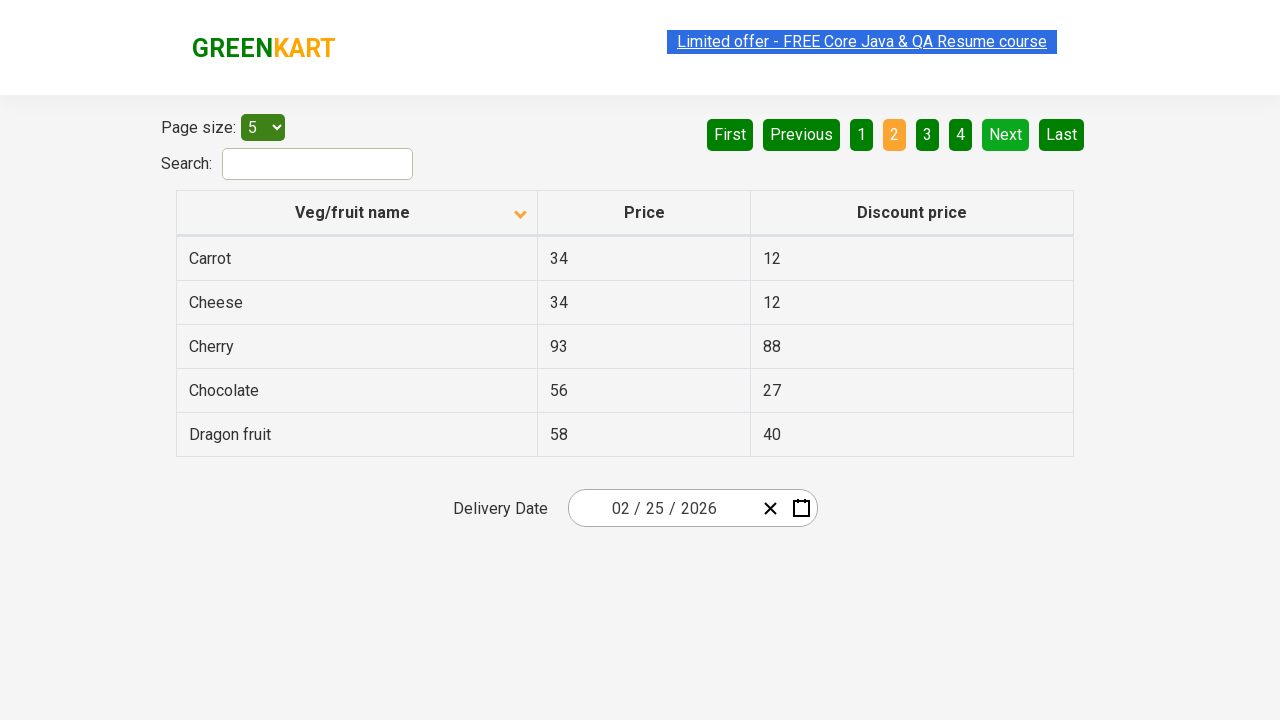

Retrieved all rows from current table page
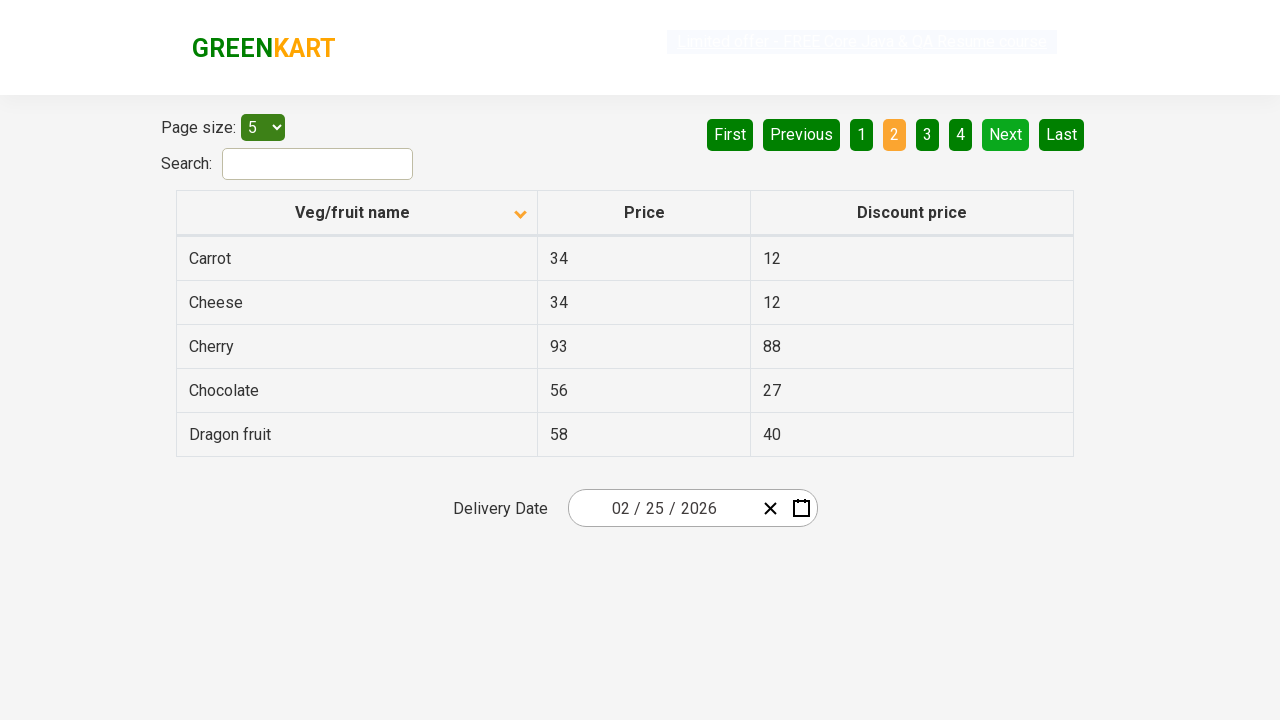

Clicked Next button to navigate to next page at (1006, 134) on xpath=//a[@aria-label='Next']
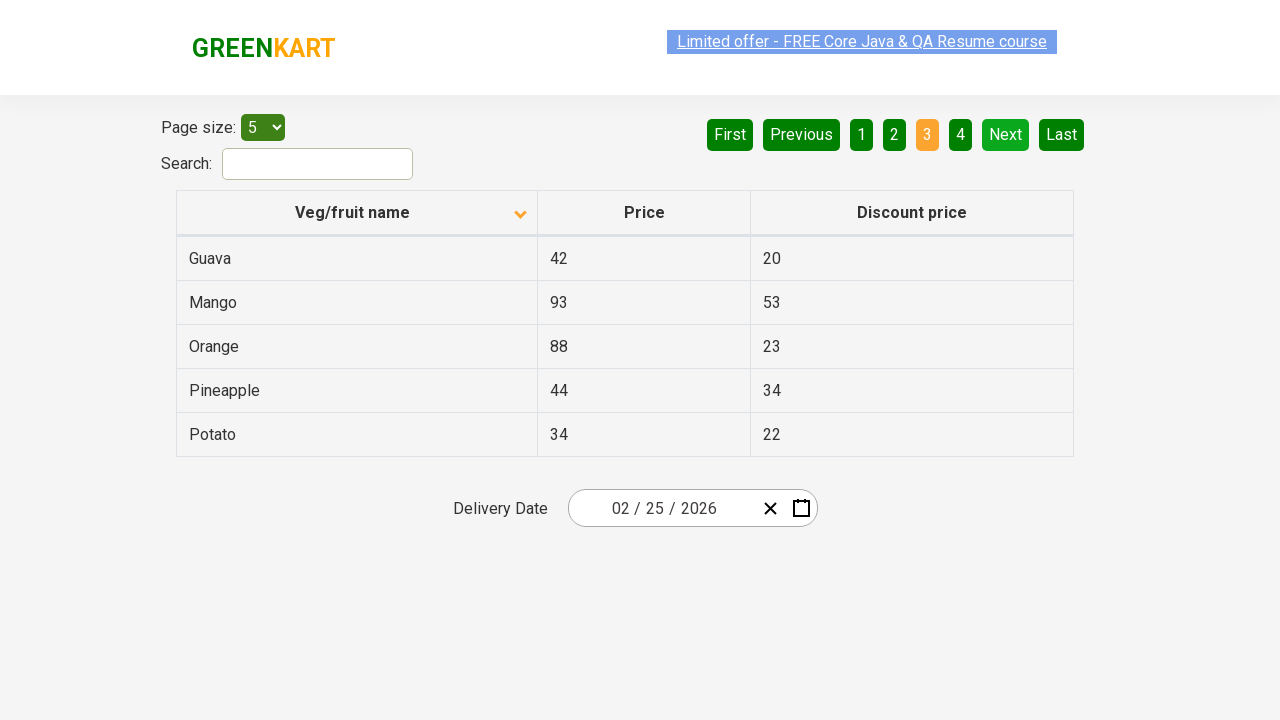

Waited for table to update after pagination
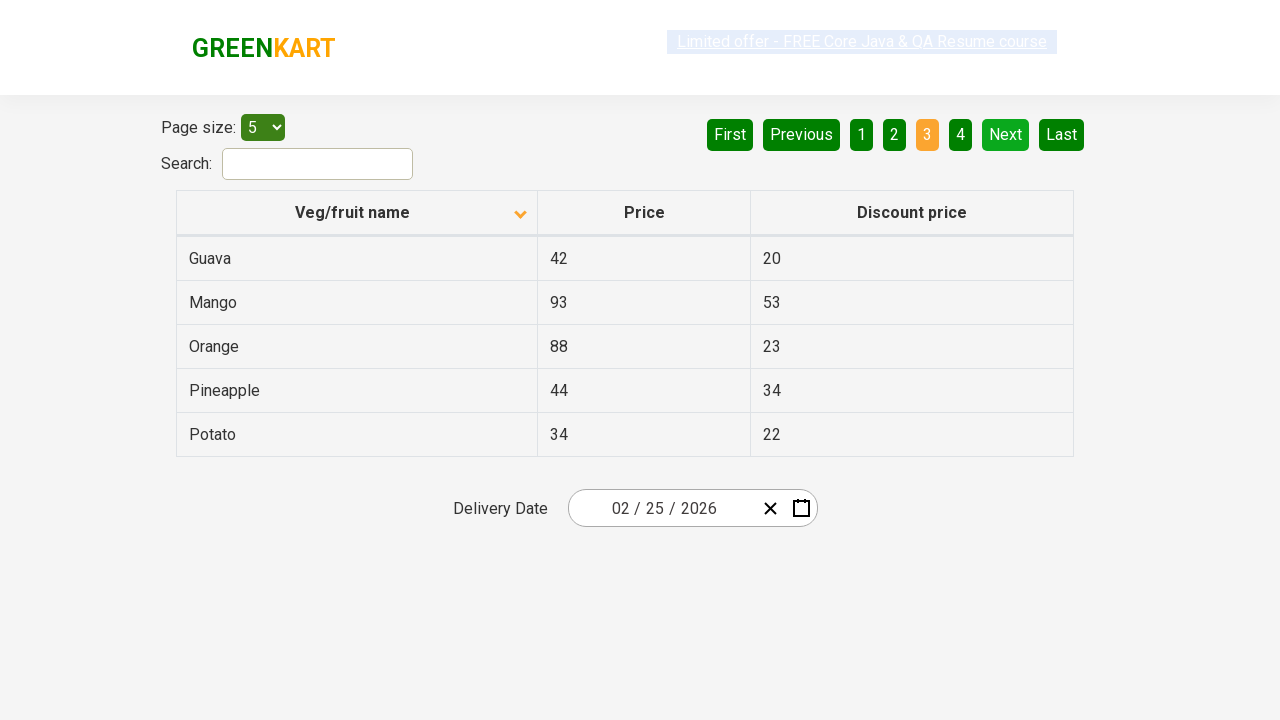

Retrieved all rows from current table page
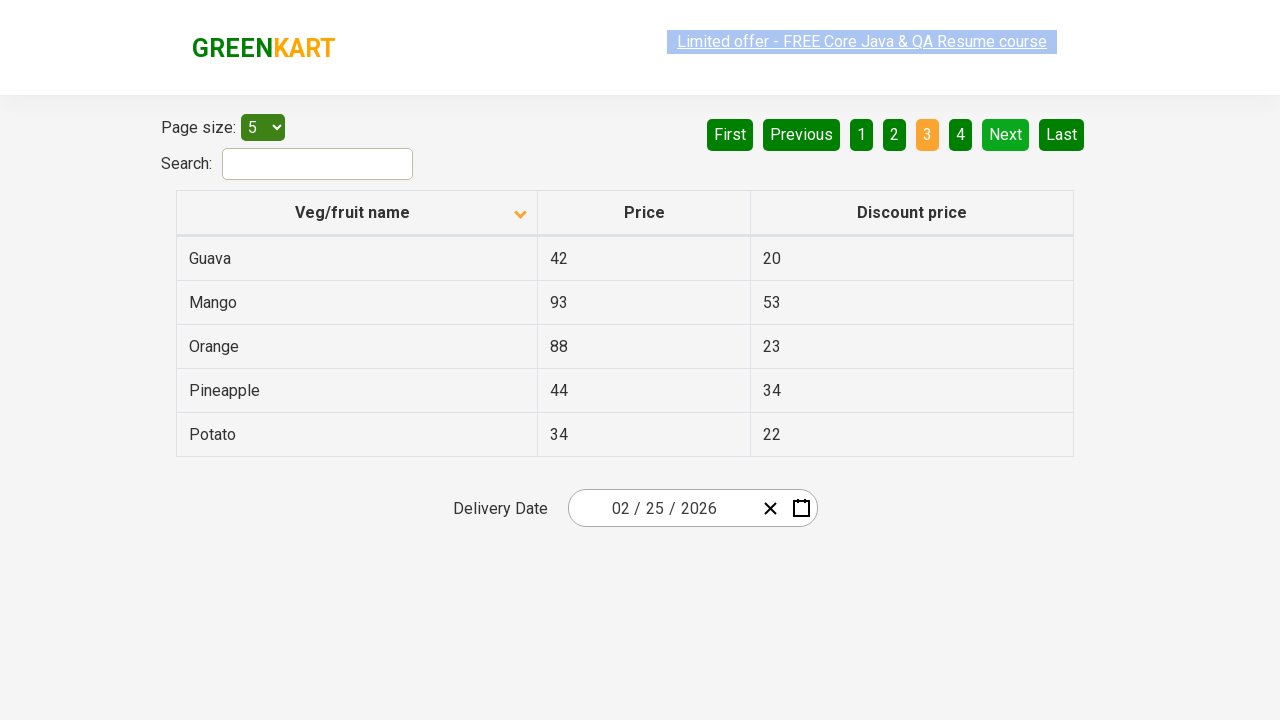

Clicked Next button to navigate to next page at (1006, 134) on xpath=//a[@aria-label='Next']
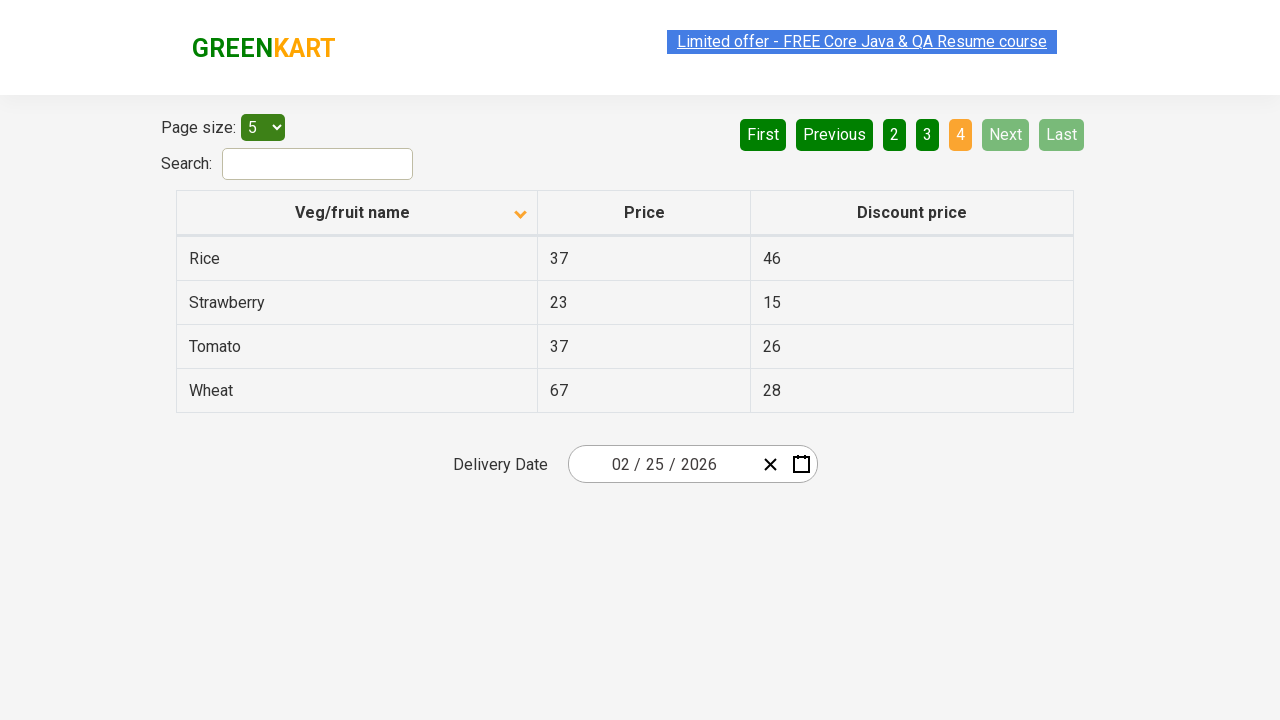

Waited for table to update after pagination
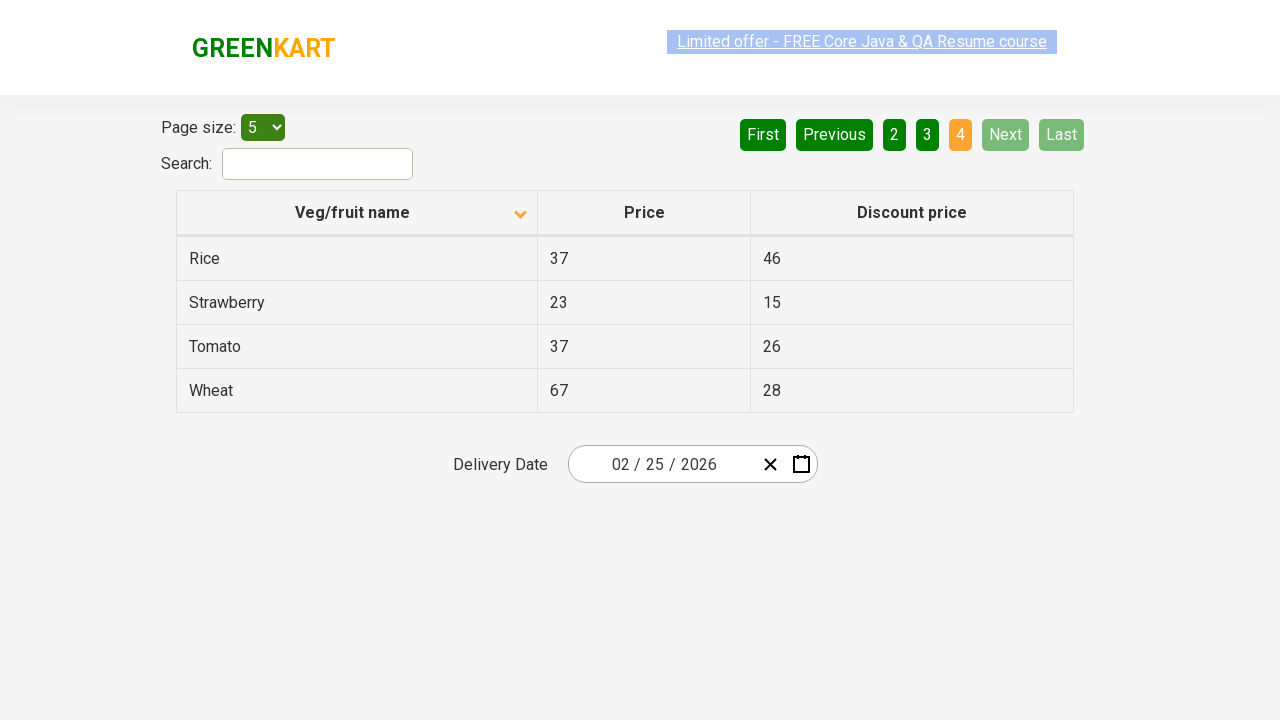

Retrieved all rows from current table page
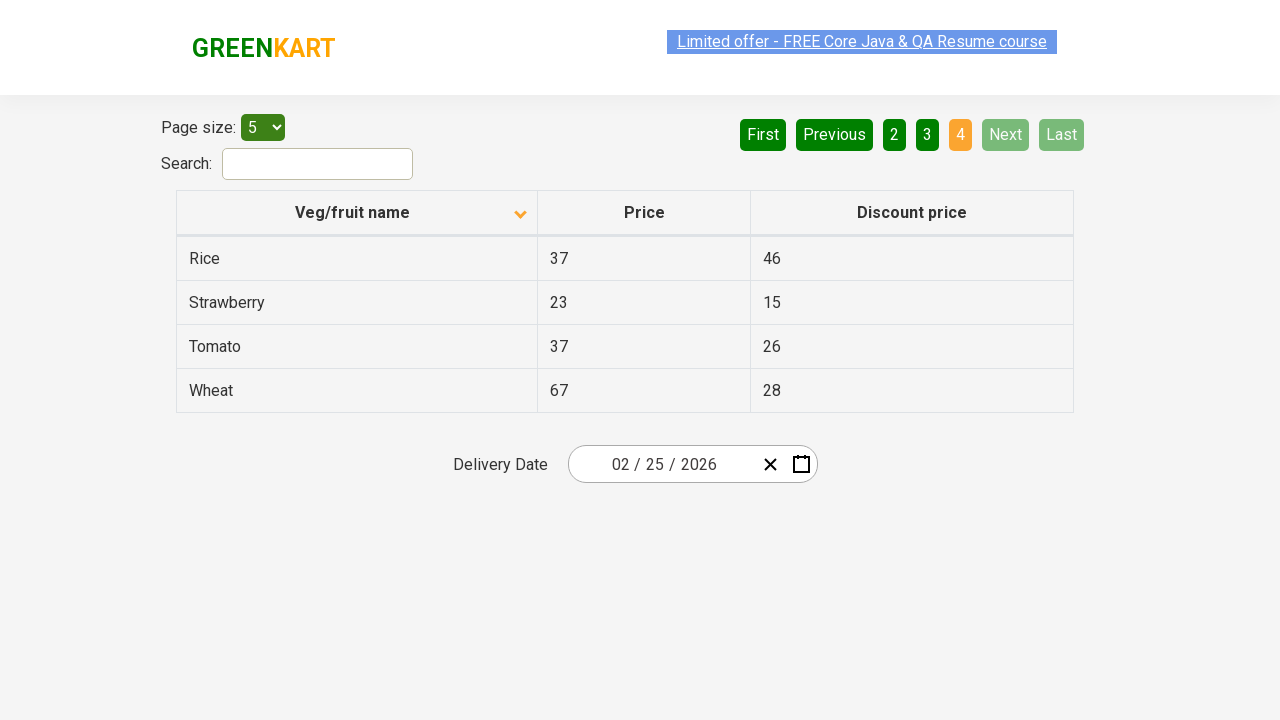

Found 'Rice' in table and retrieved price: 37 €
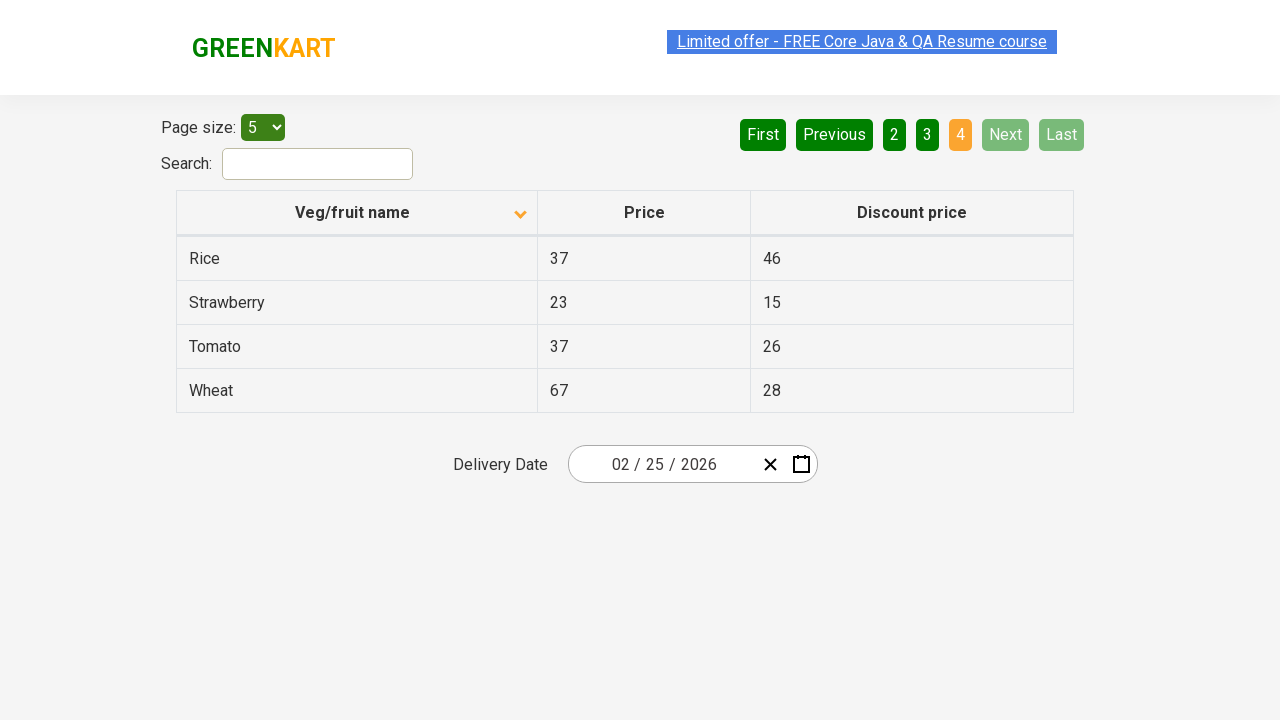

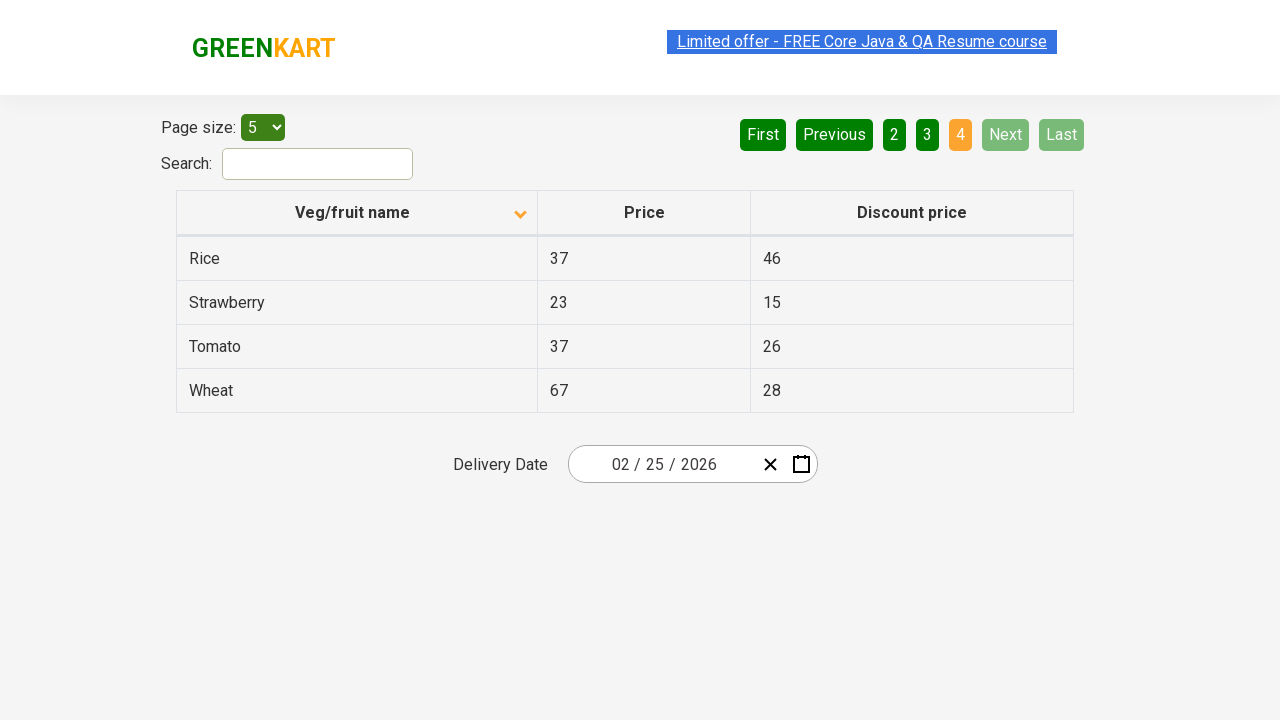